Tests Vue.js dropdown by clicking the dropdown toggle and selecting an option

Starting URL: https://mikerodham.github.io/vue-dropdowns/

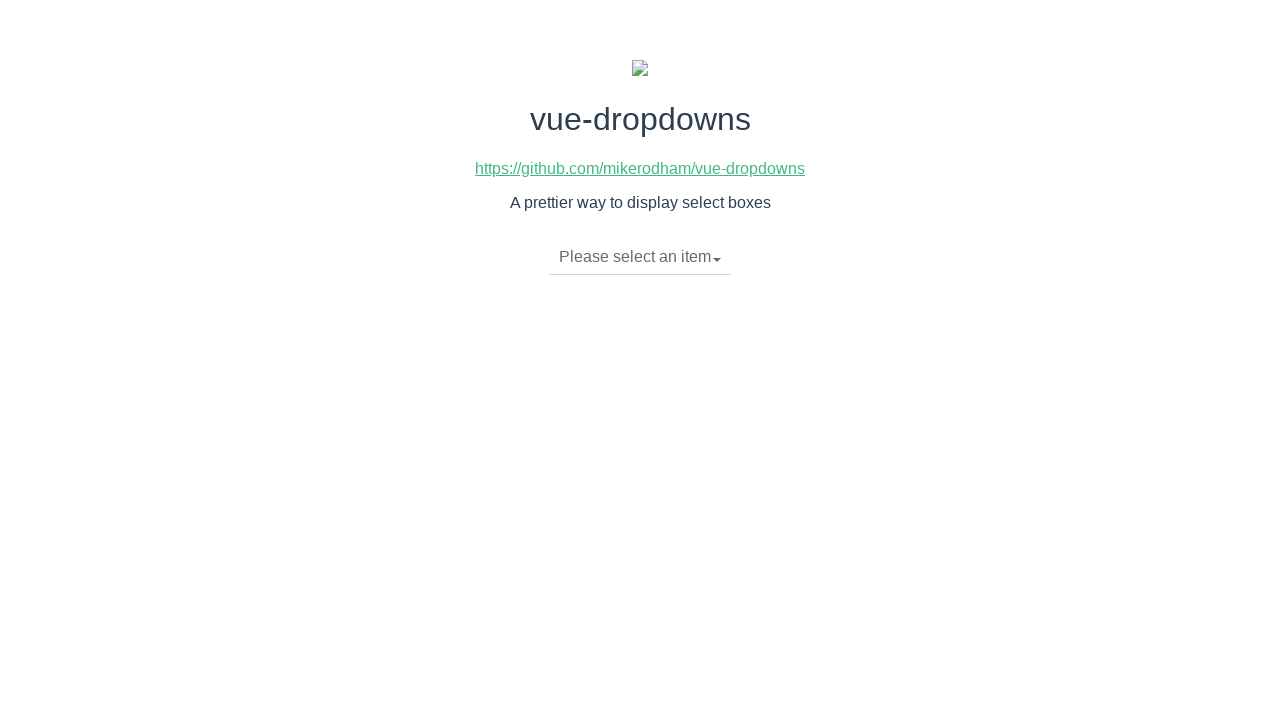

Clicked dropdown toggle to open Vue.js dropdown menu at (640, 257) on .btn-group li.dropdown-toggle
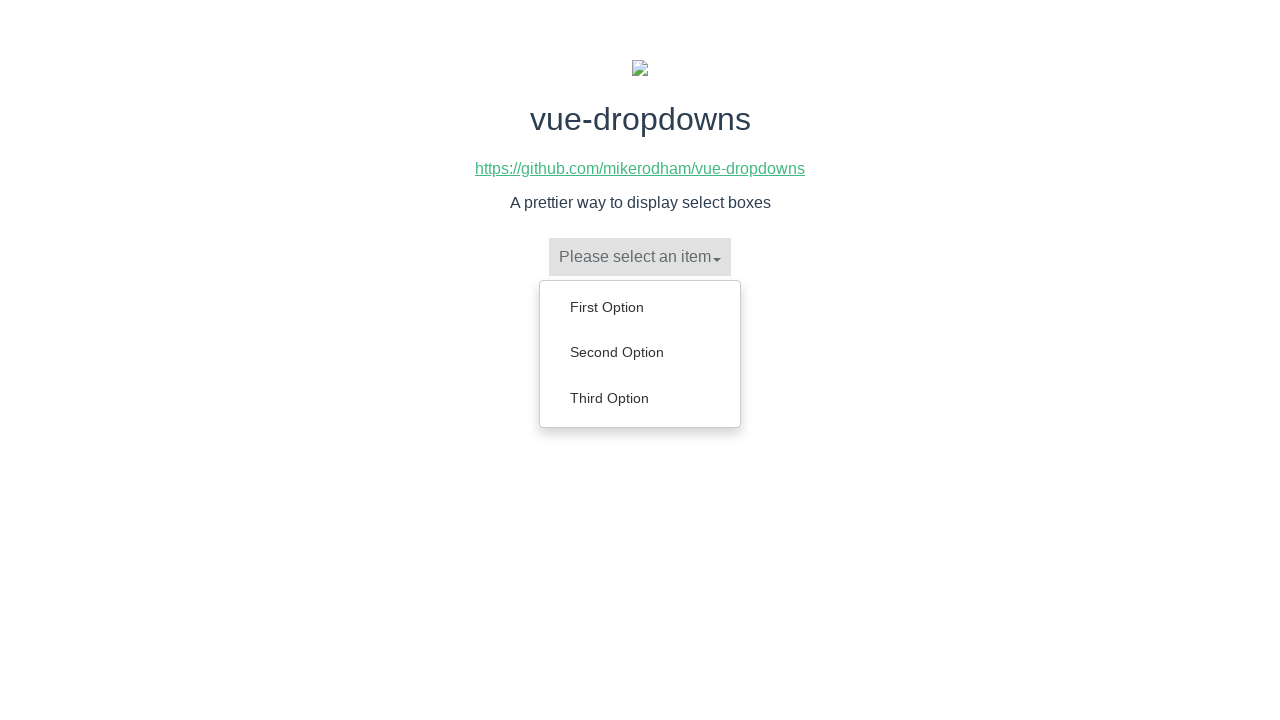

Selected 'First Option' from dropdown menu at (640, 307) on text=First Option
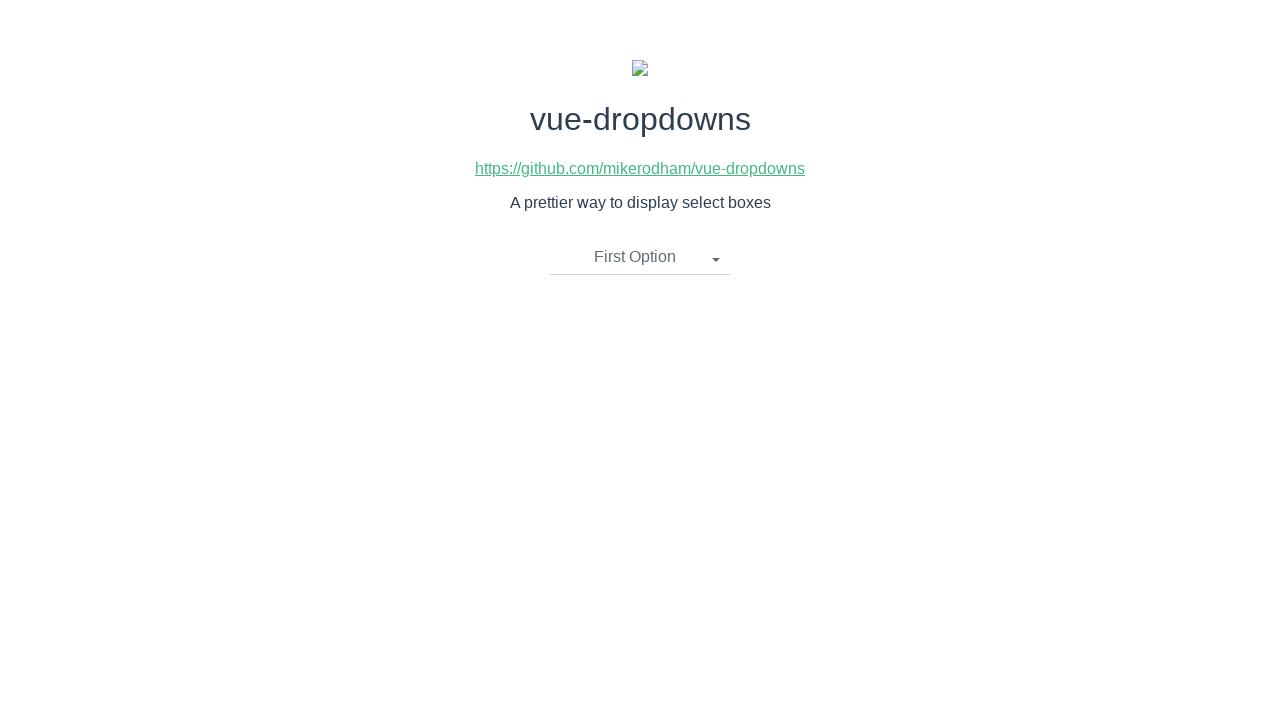

Verified that 'First Option' is now displayed in dropdown toggle
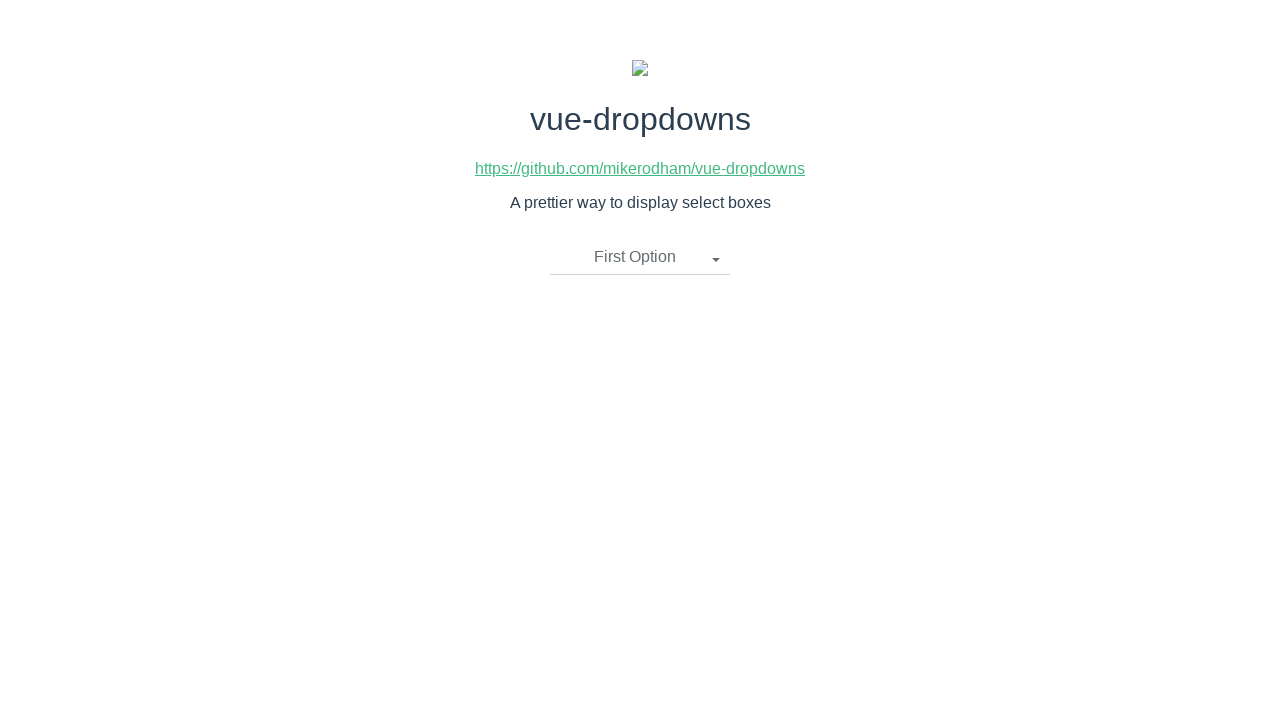

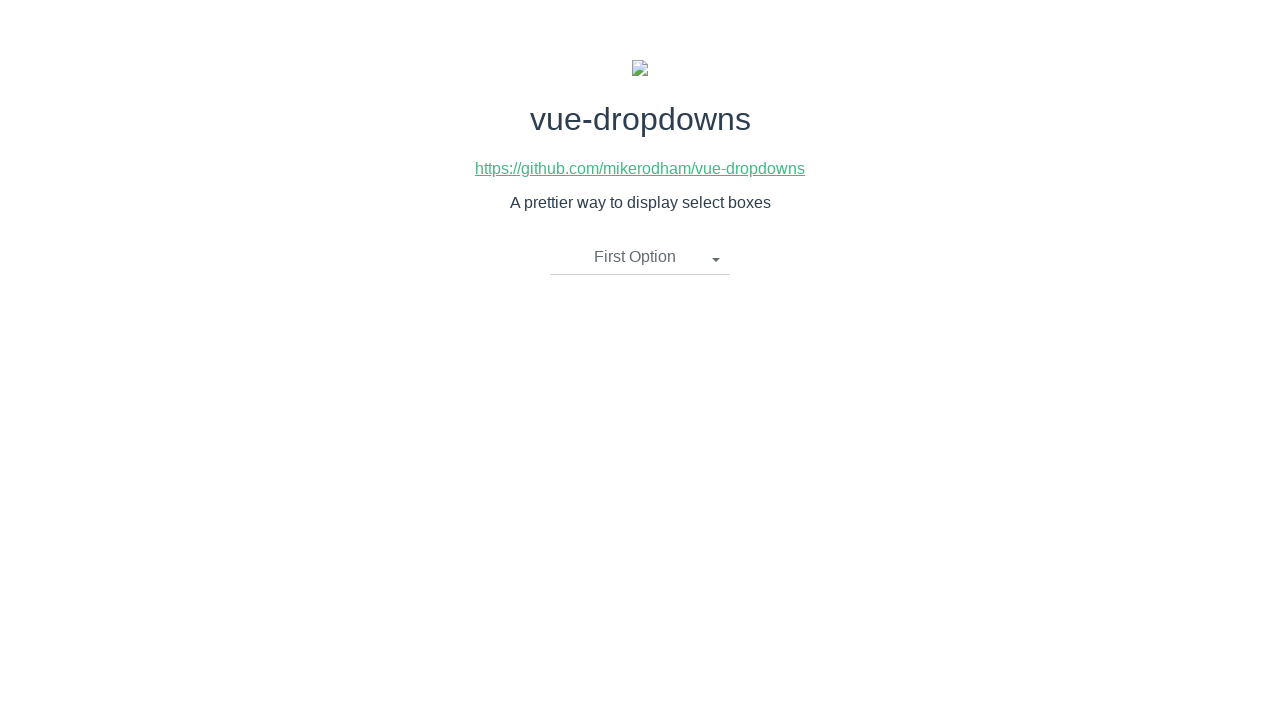